Tests that clicking the Visit my Works button navigates to the portfolio section

Starting URL: https://hammadrashid1997.github.io/Portfolio/

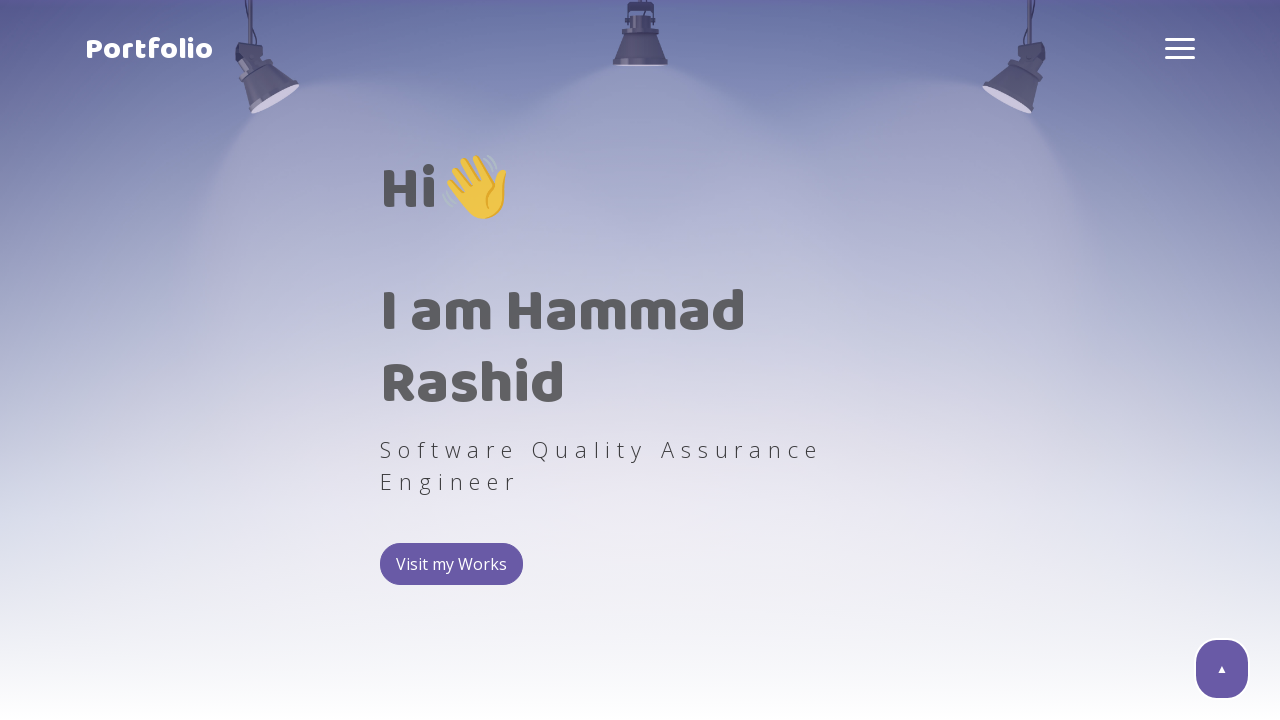

Waited for Visit my Works button to be visible in hero section
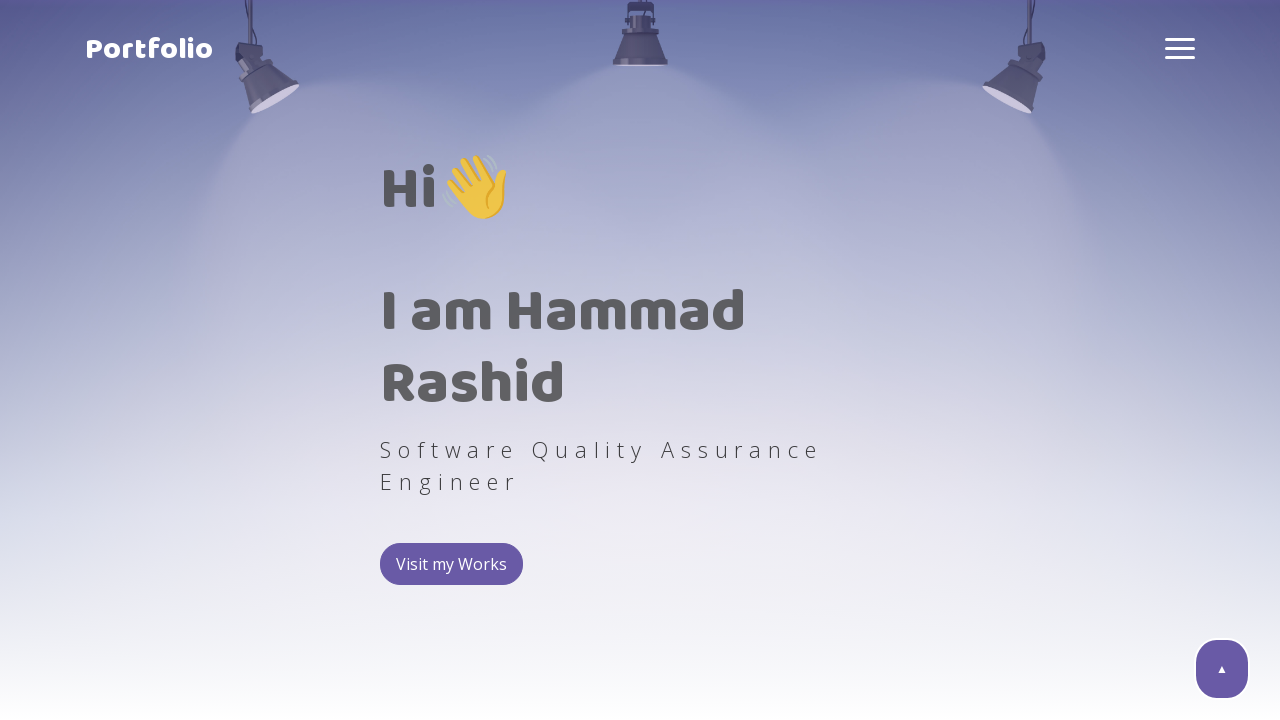

Clicked the Visit my Works button at (452, 564) on .text-center-header.mt-4 .btn.btn-primary.btn-rectangular
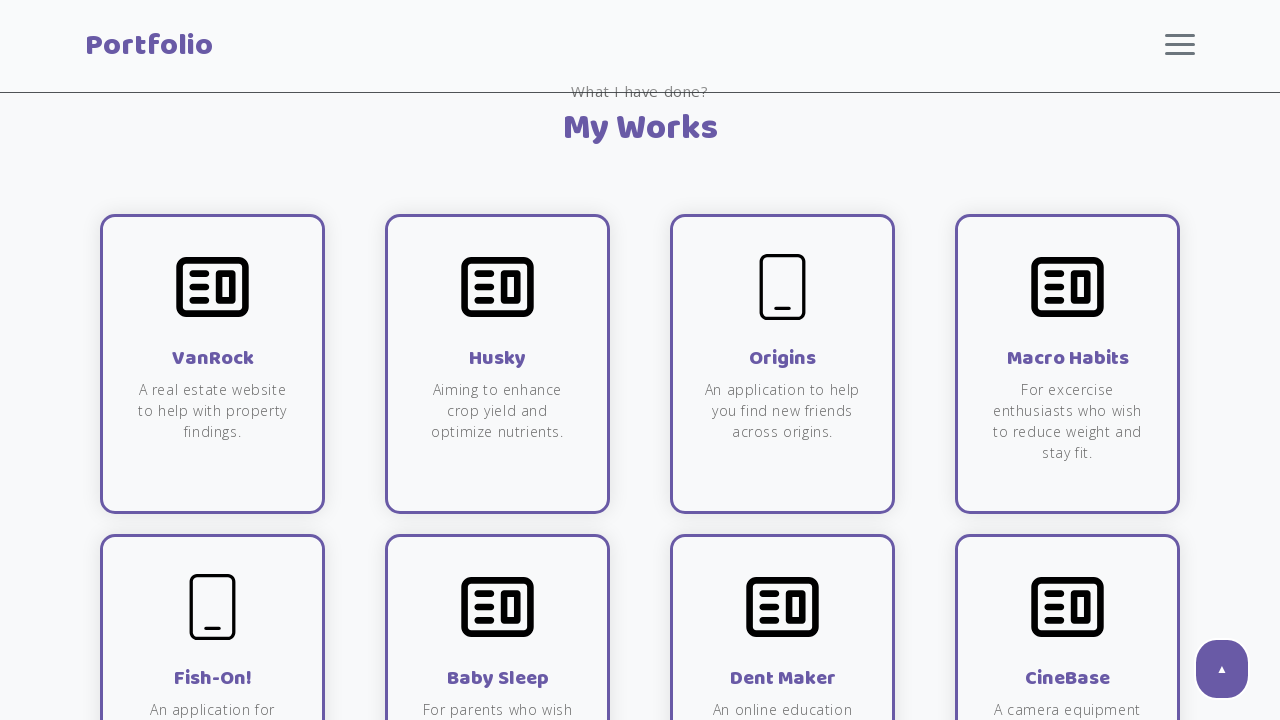

Verified navigation to My Works section - portfolio section is now visible
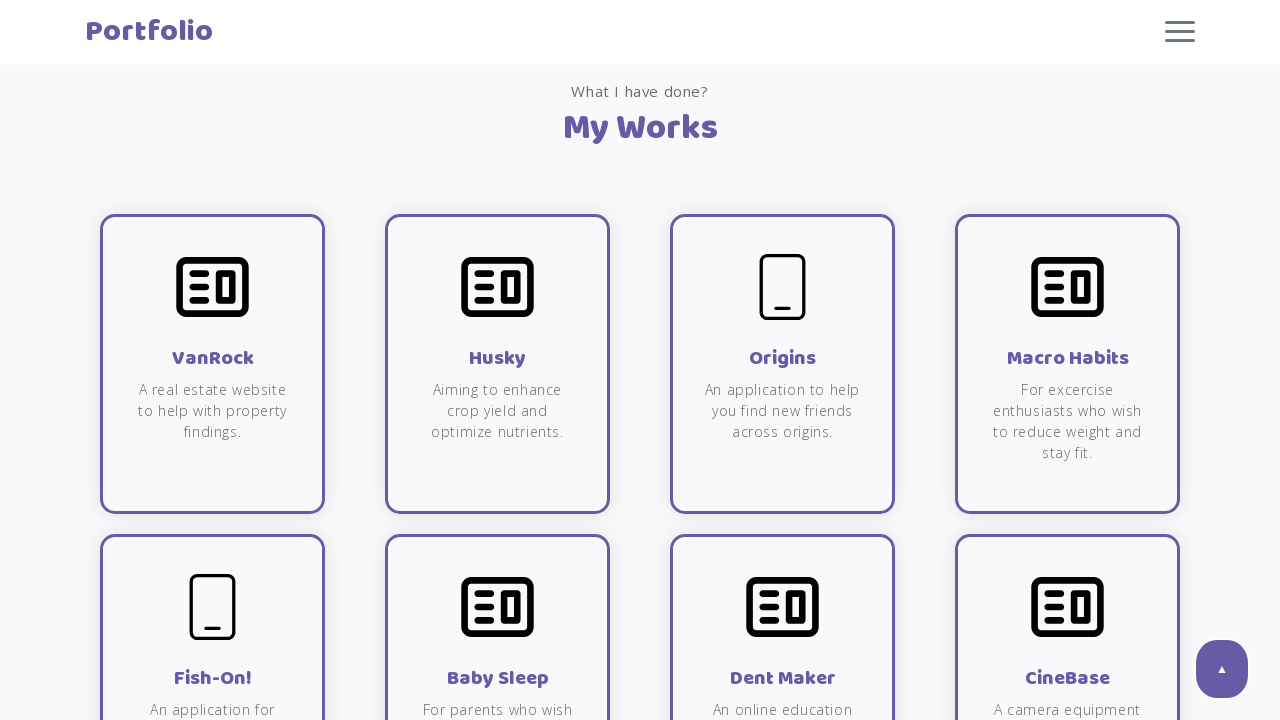

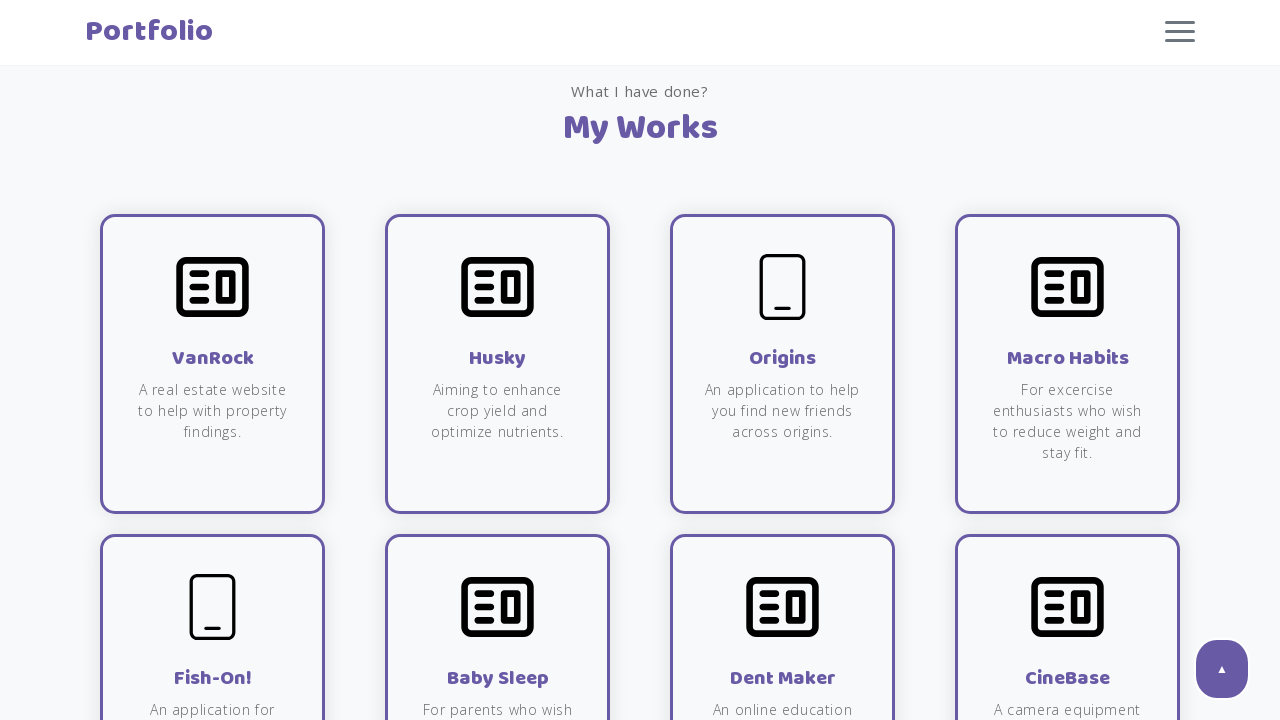